Tests interacting with dropdown select menu on Bootstrap forms documentation, verifying default value and selecting a new option

Starting URL: https://getbootstrap.com/docs/4.3/components/forms/#select-menu

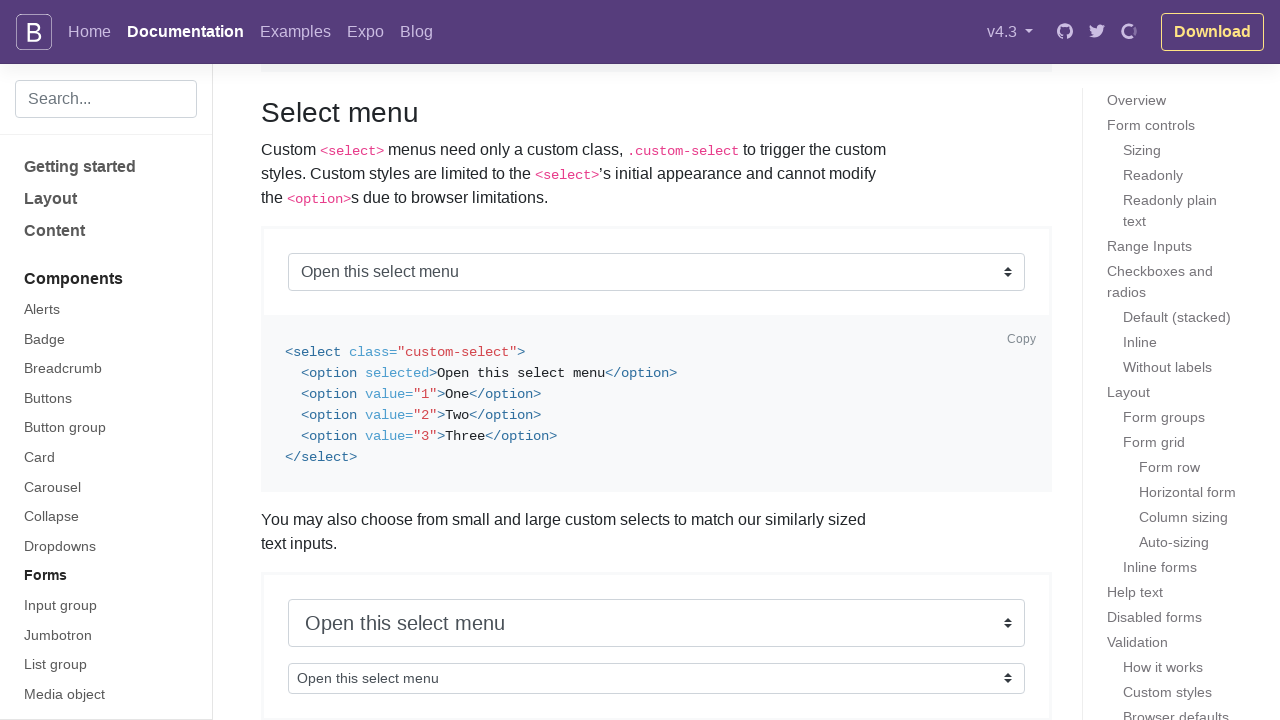

Located the select menu element on the Bootstrap forms documentation page
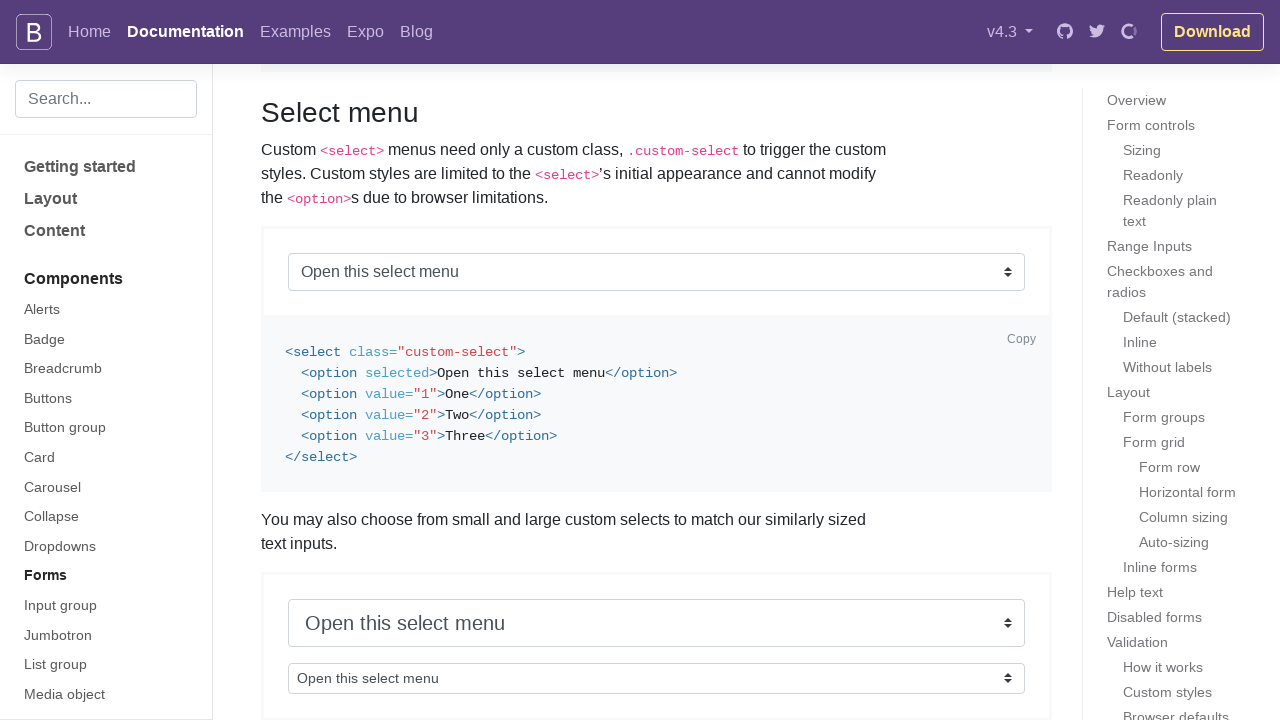

Verified that the select menu has the default value 'Open this select menu'
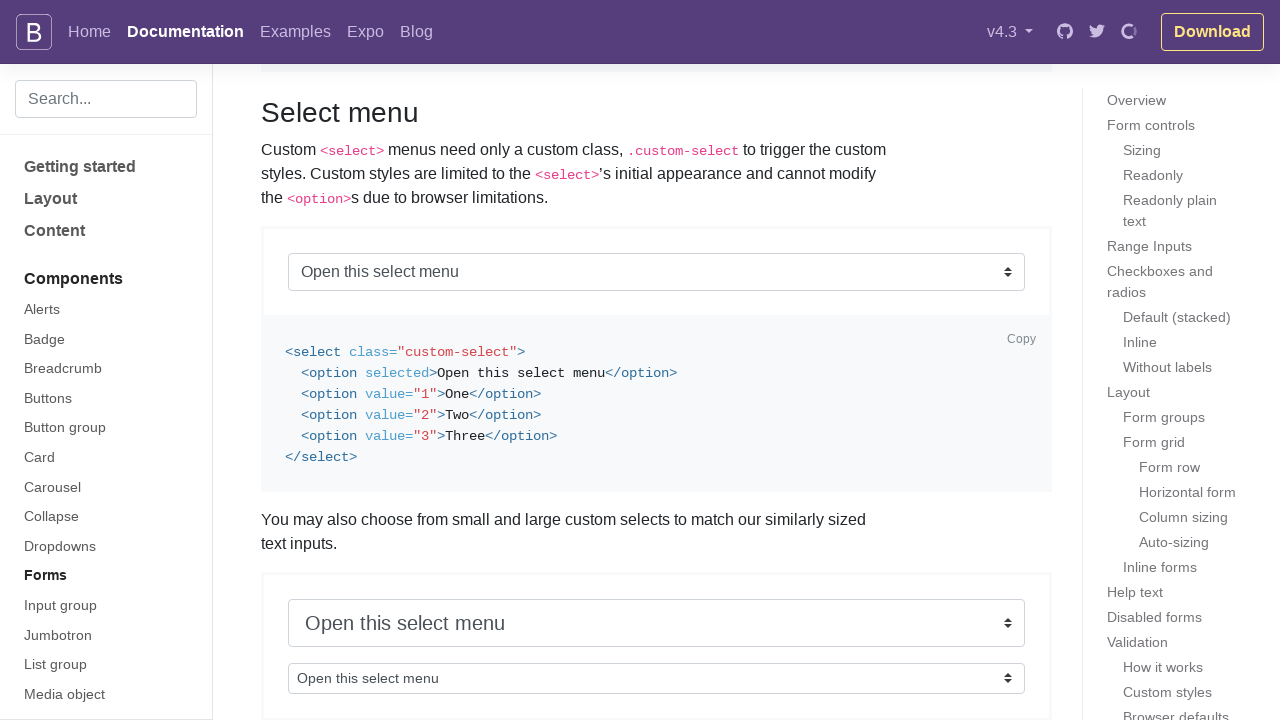

Selected option '1' from the dropdown menu on .bd-example > select.custom-select.custom-select-lg.mb-3
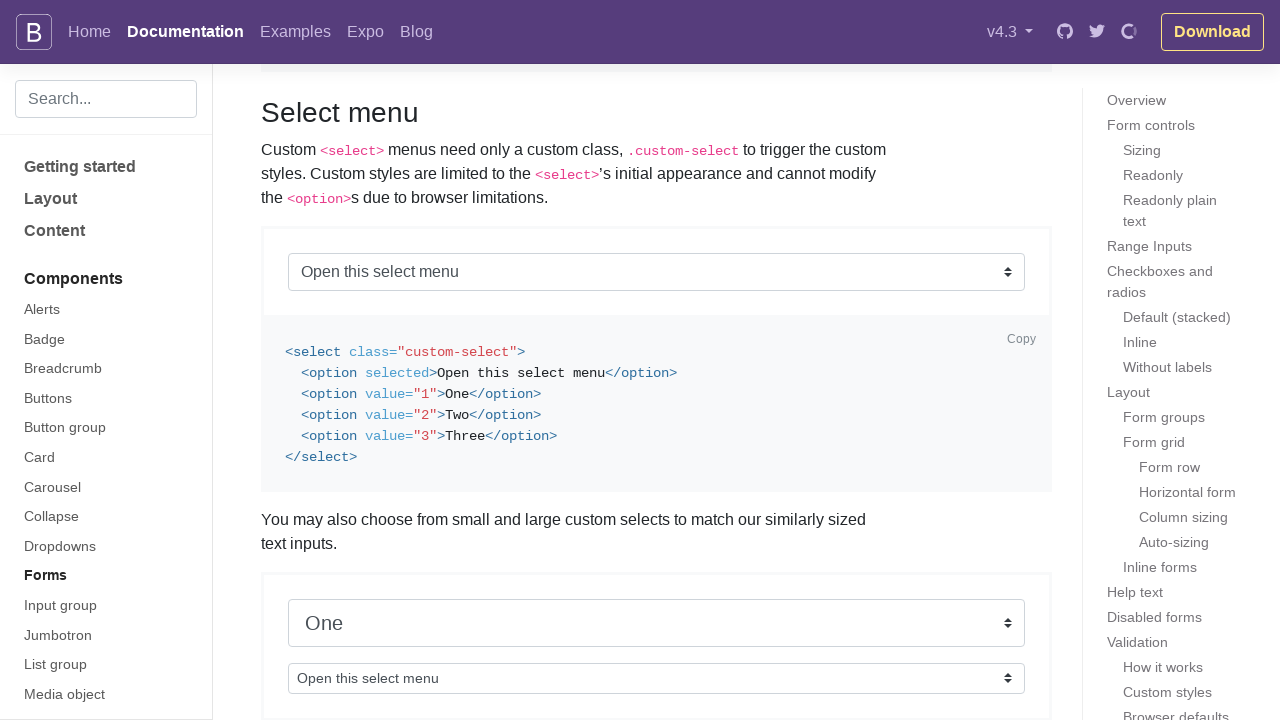

Verified that the select menu now has the value '1'
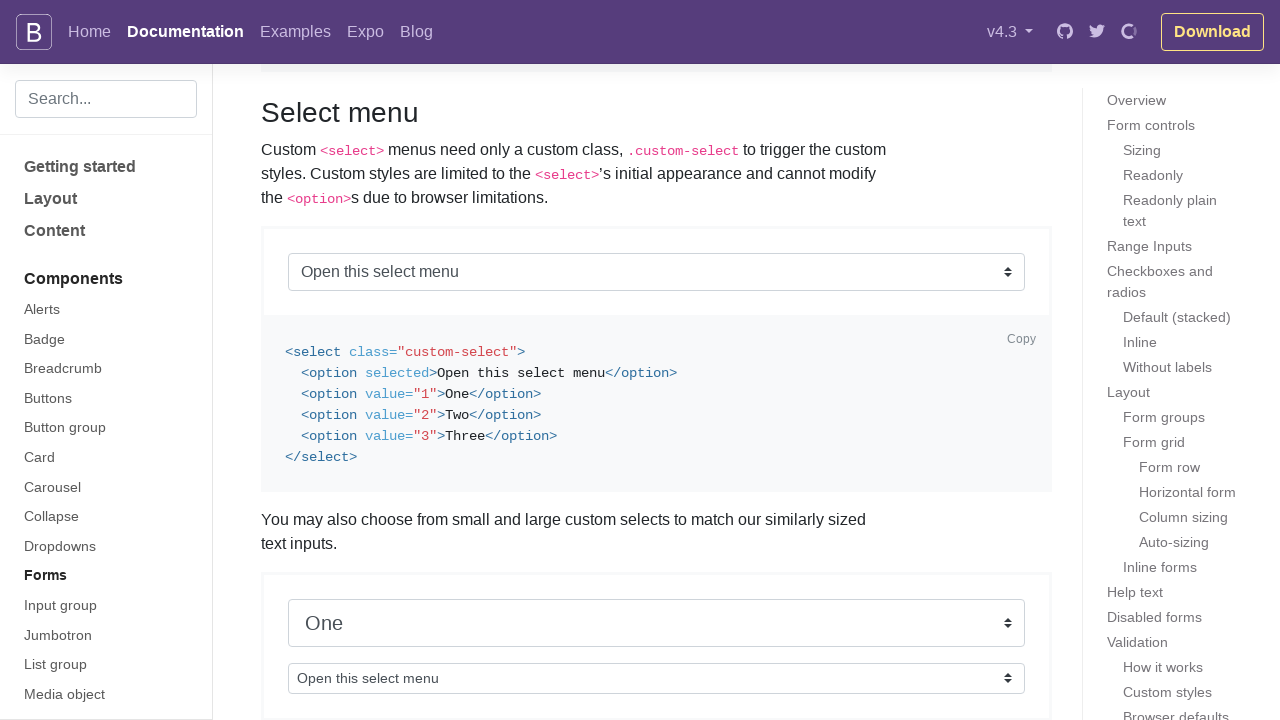

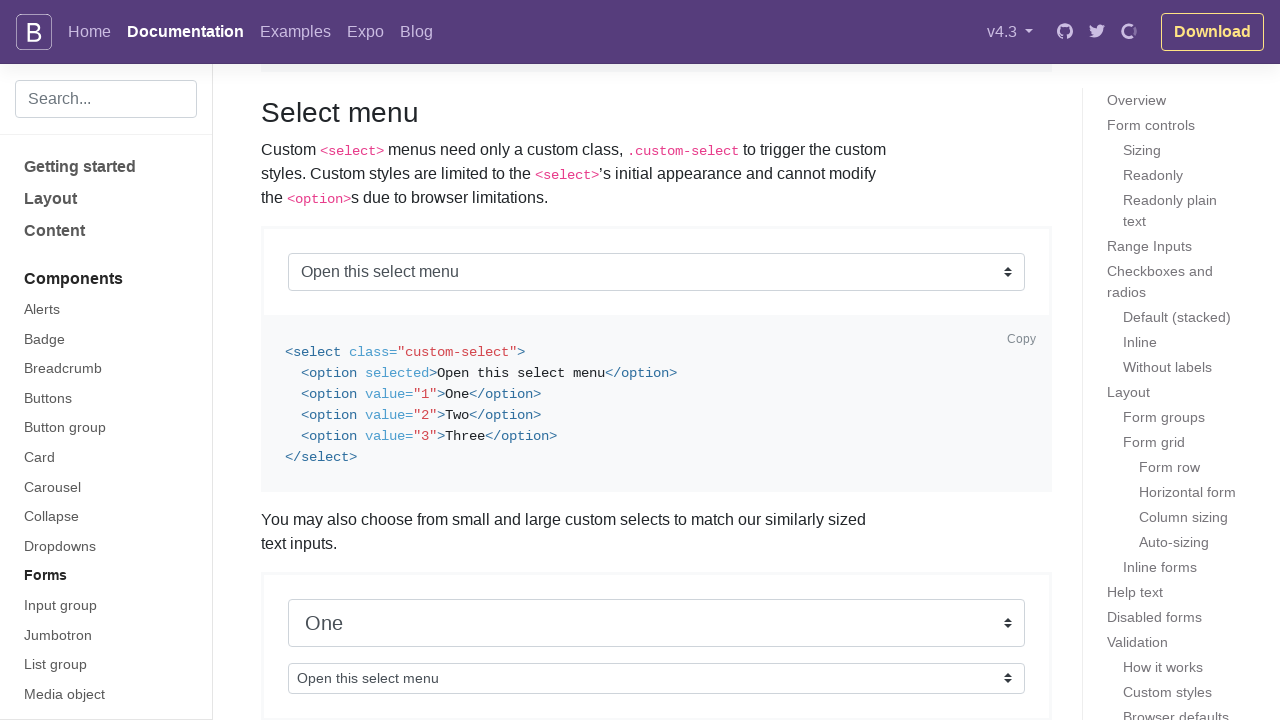